Tests that the second checkbox is initially checked by navigating to the checkboxes page

Starting URL: http://the-internet.herokuapp.com/

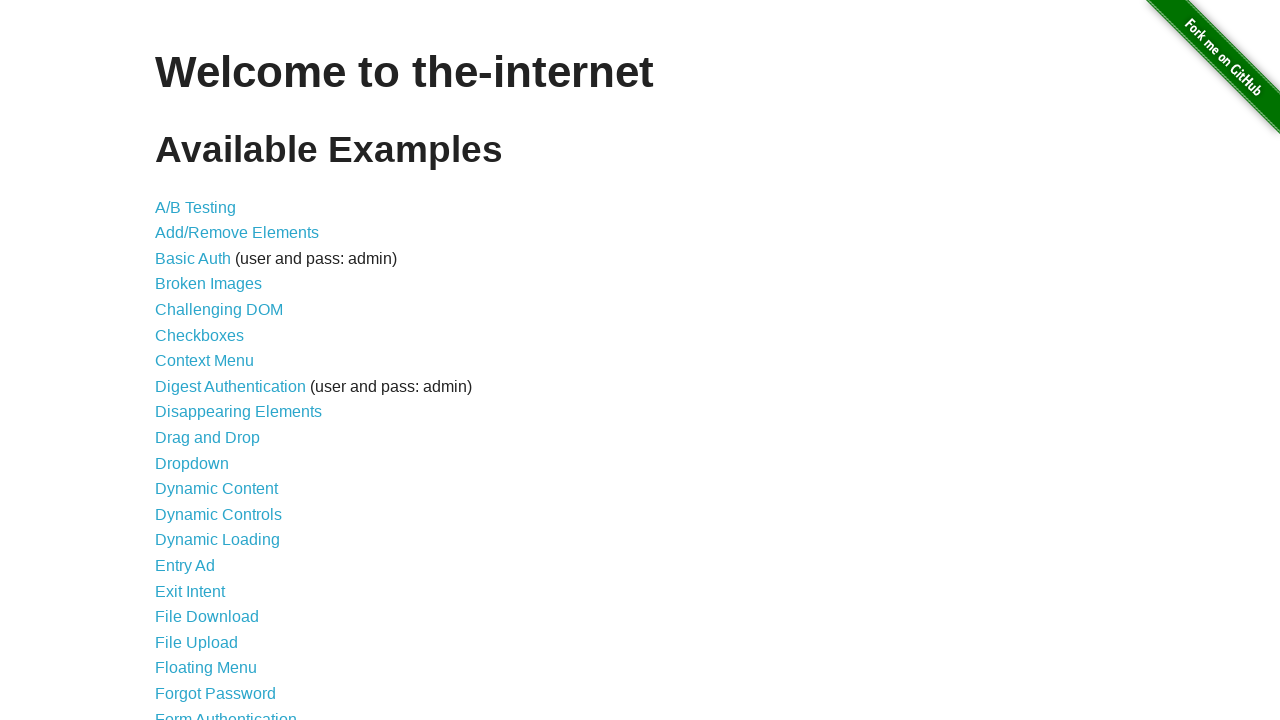

Clicked on Checkboxes link at (200, 335) on xpath=//a[text()="Checkboxes"]
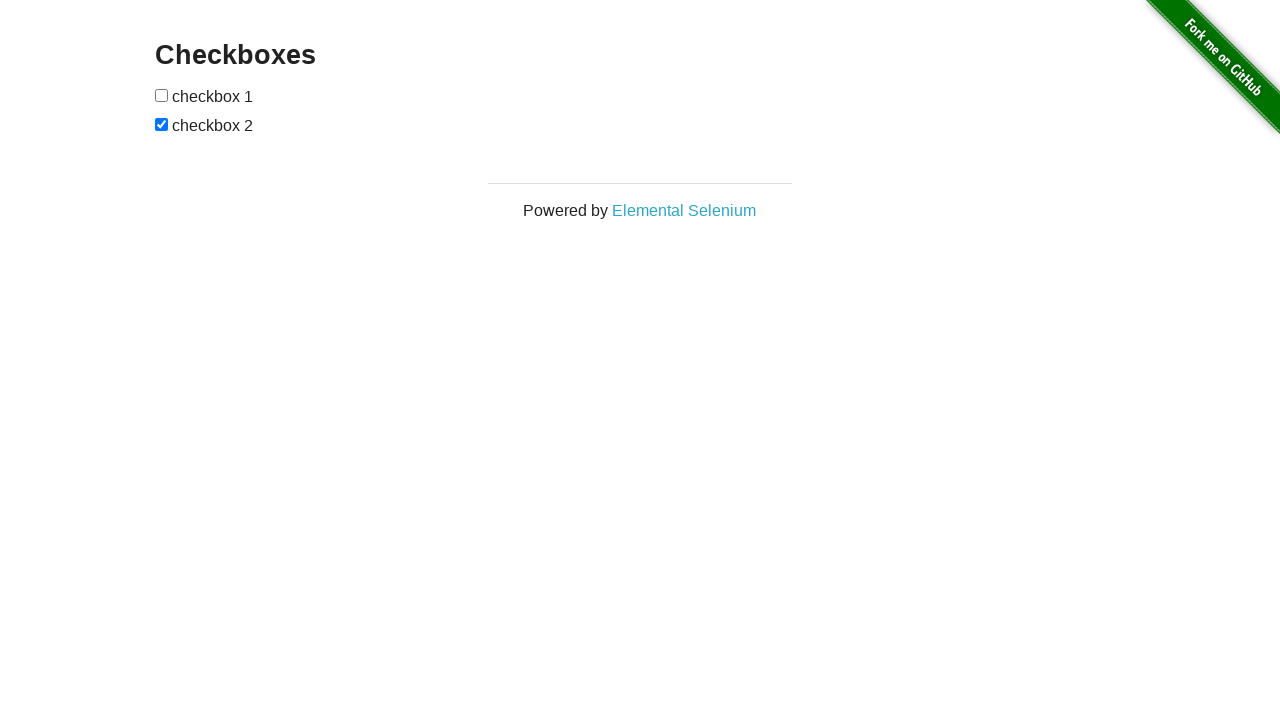

Located second checkbox element
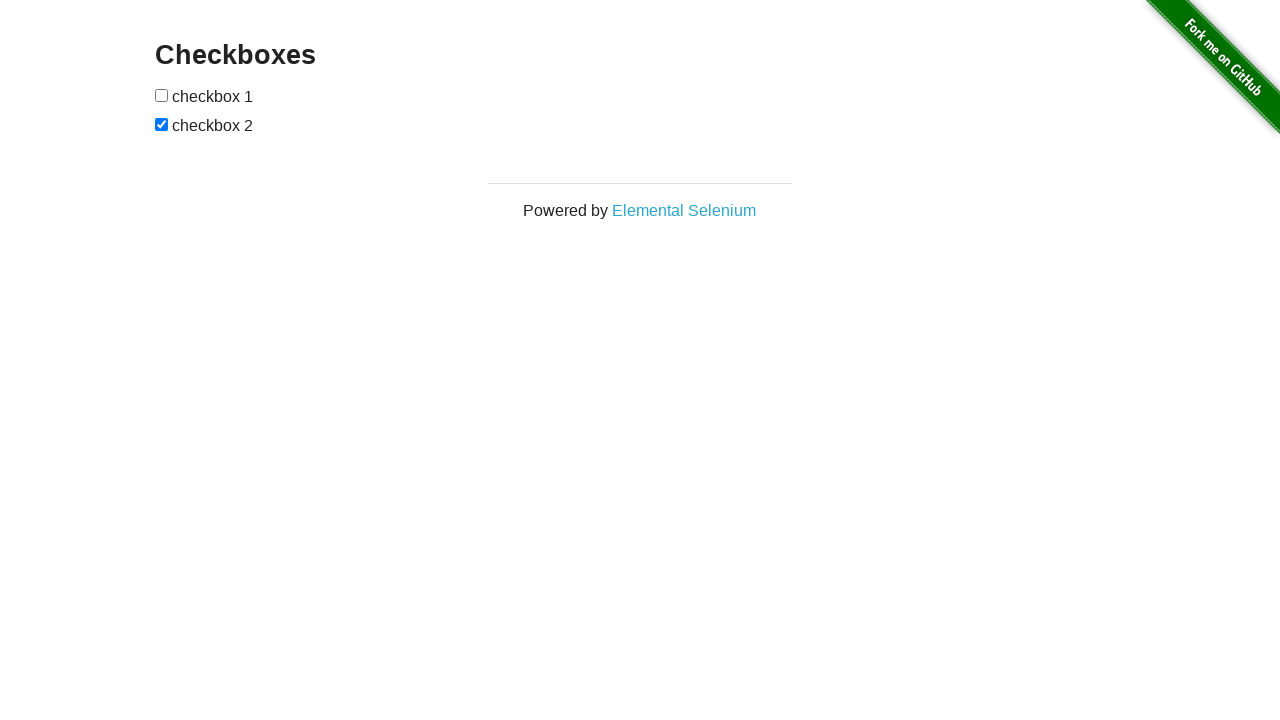

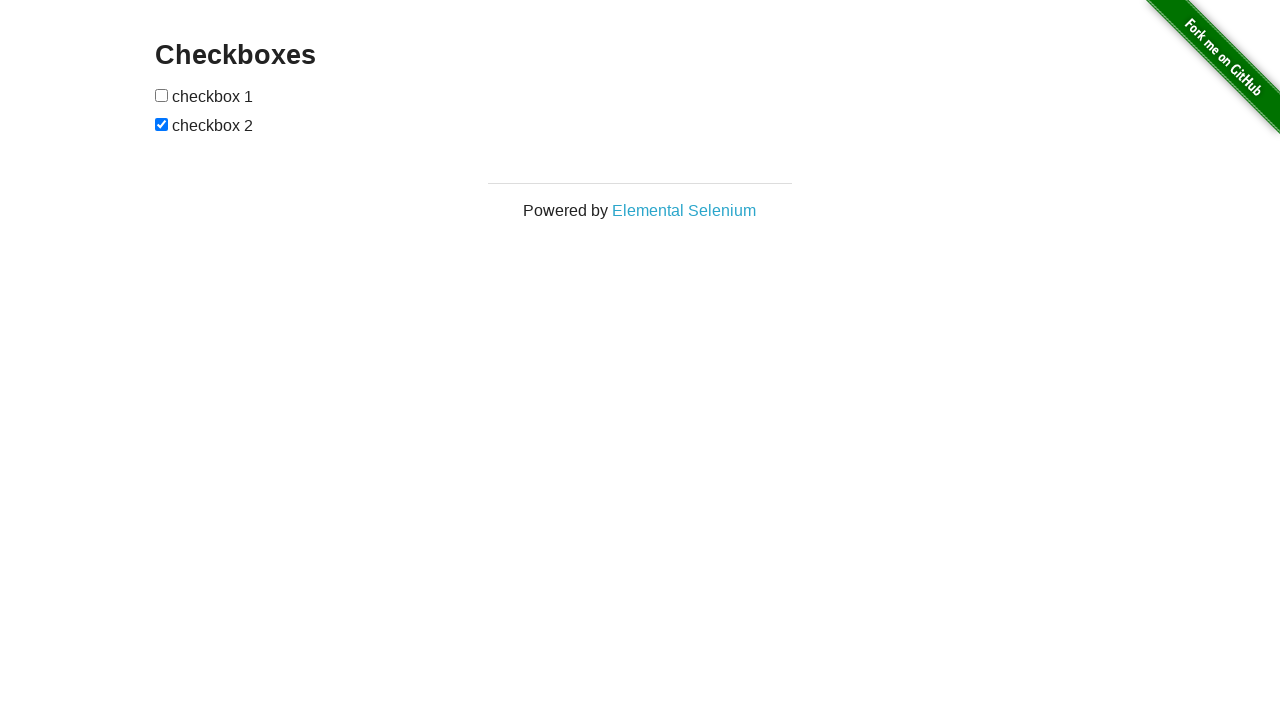